Tests checkbox/radio button interaction on a forms demo page by locating all input elements within a specific container and clicking any that are not already selected.

Starting URL: http://echoecho.com/htmlforms09.htm

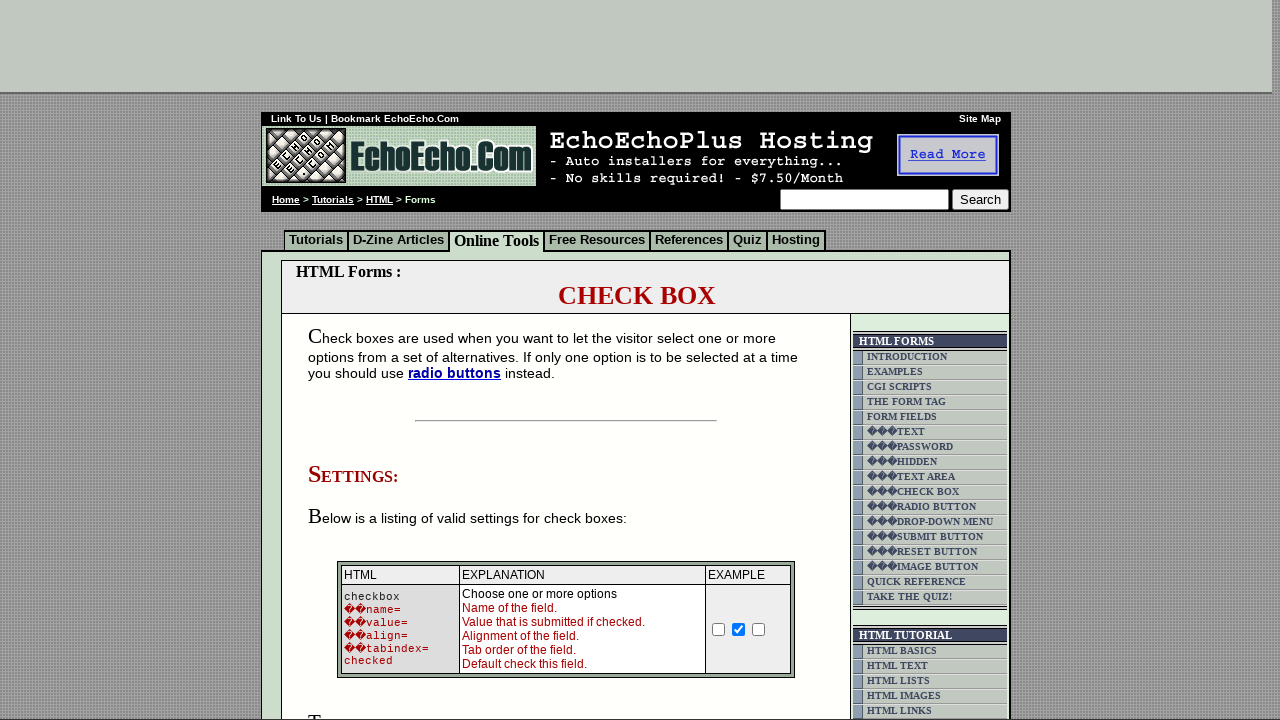

Navigated to forms demo page at http://echoecho.com/htmlforms09.htm
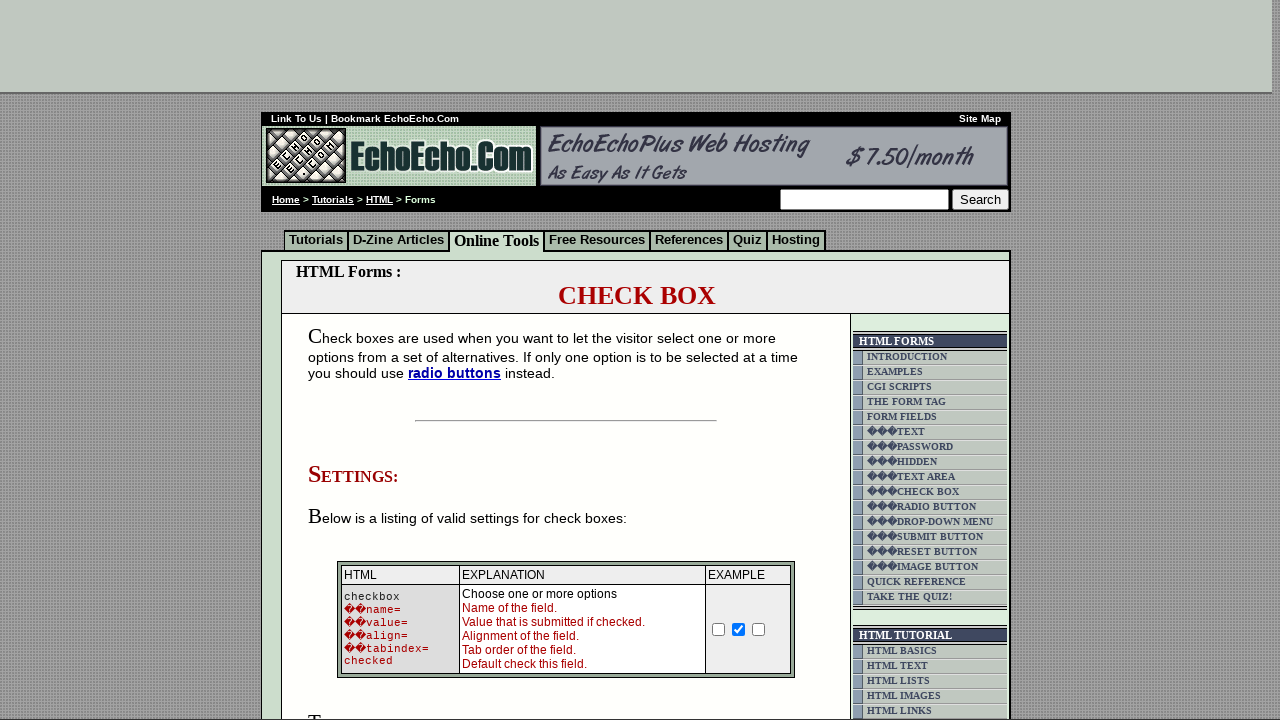

Form table input elements loaded
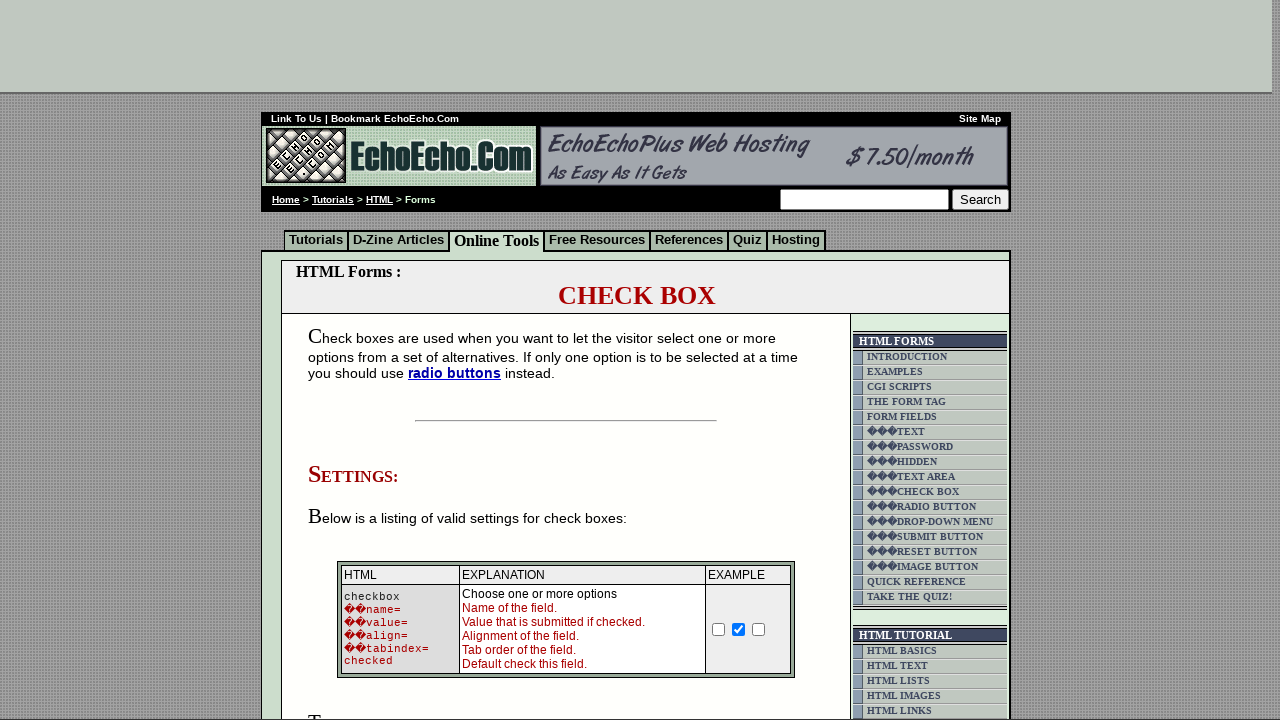

Located the third form table and its input elements
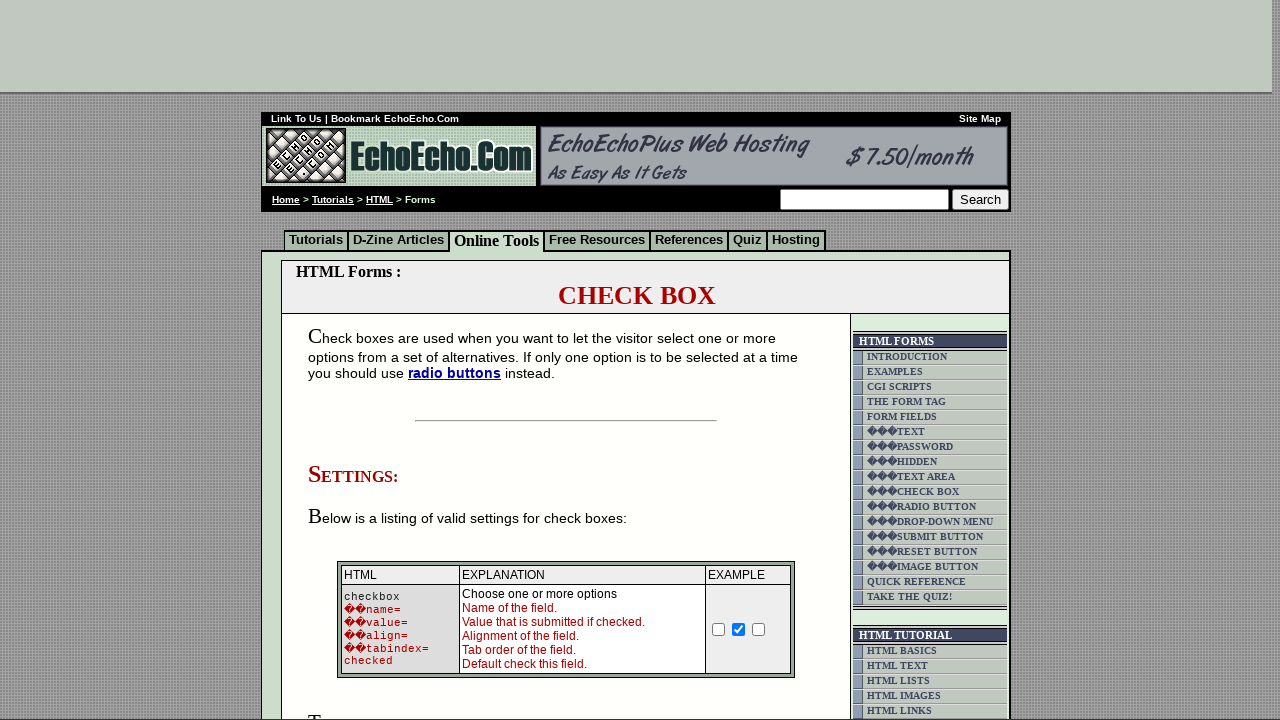

Retrieved all 0 input elements from the container
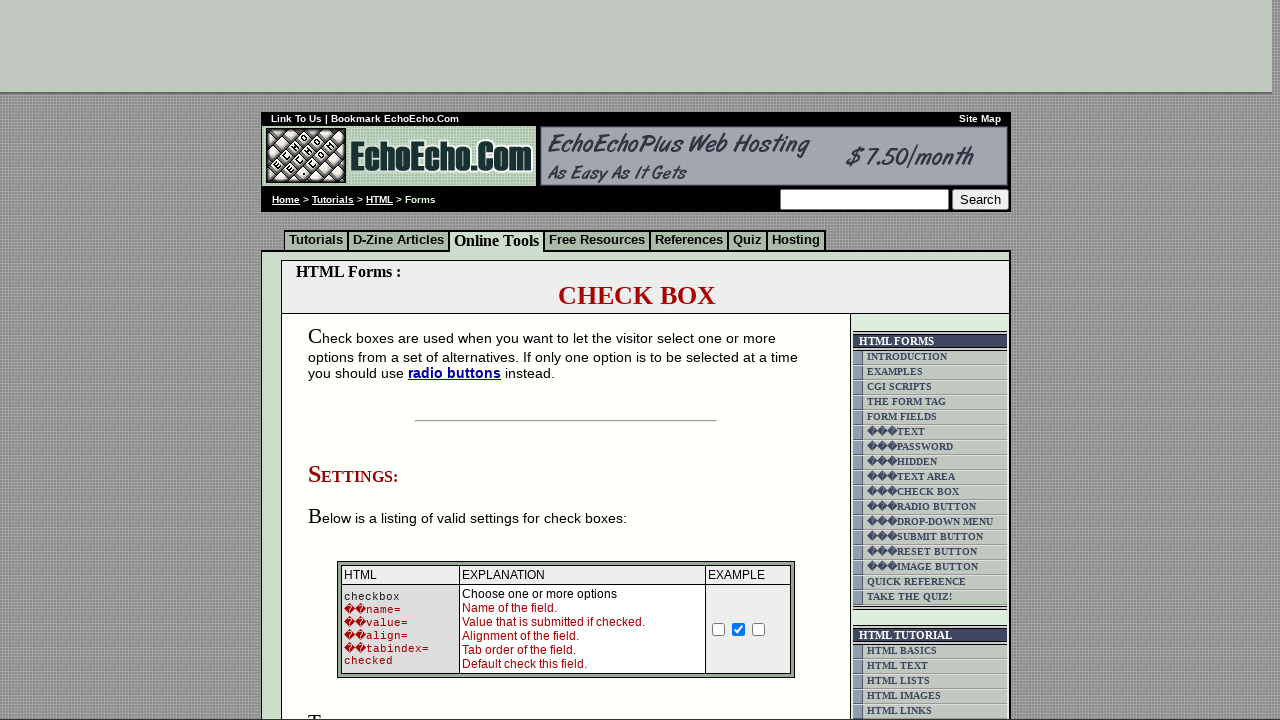

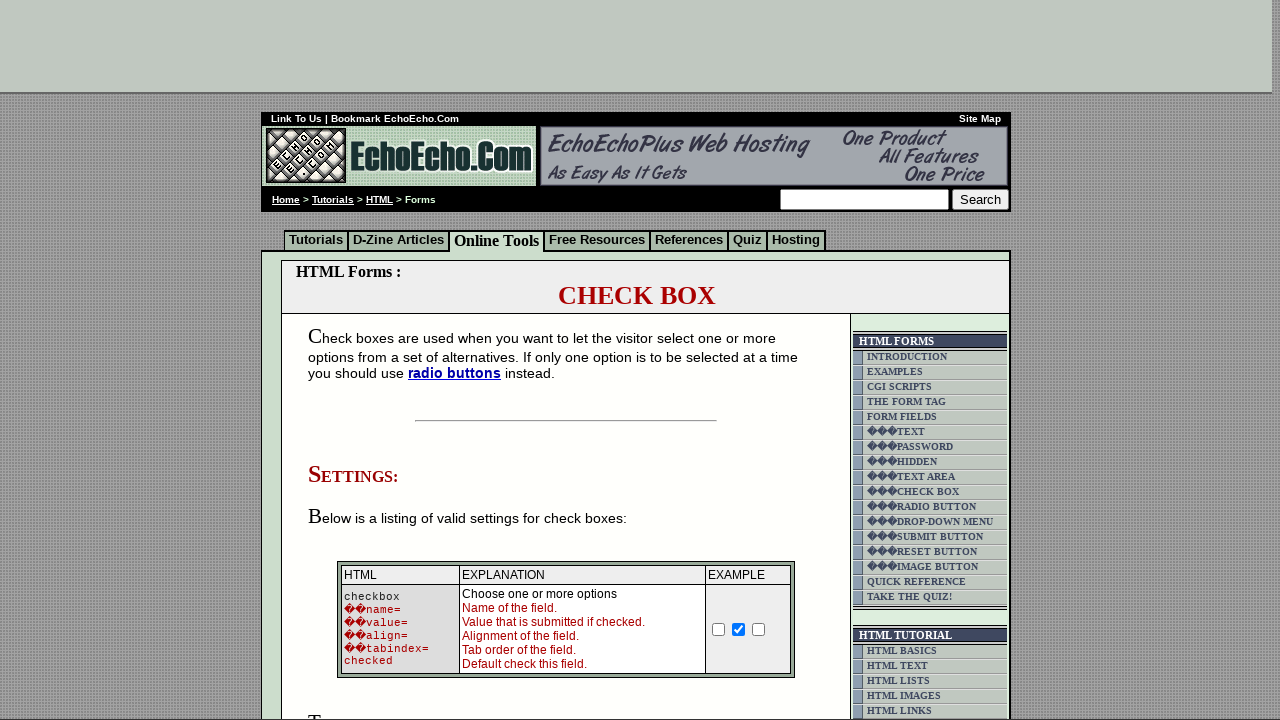